Tests selecting a value from a country dropdown on the OrangeHRM trial signup page by iterating through dropdown options and clicking the matching value "India".

Starting URL: https://www.orangehrm.com/orangehrm-30-day-trial/

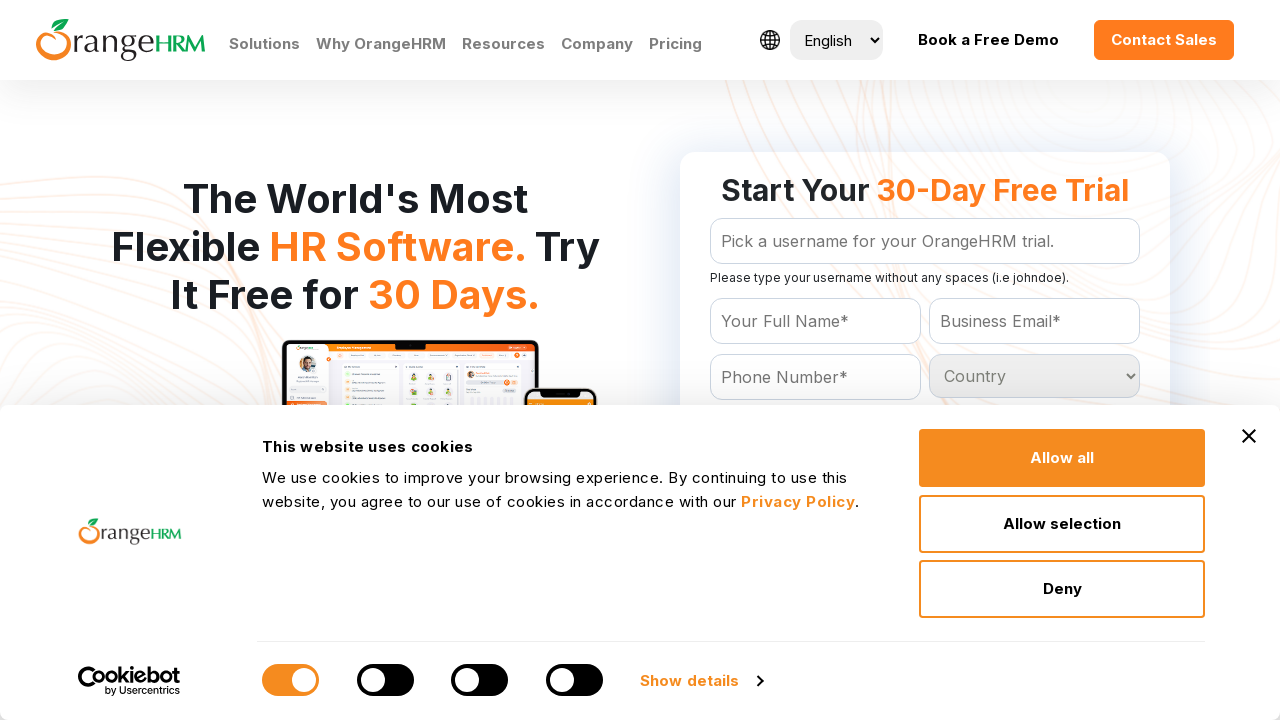

Country dropdown element is present and loaded
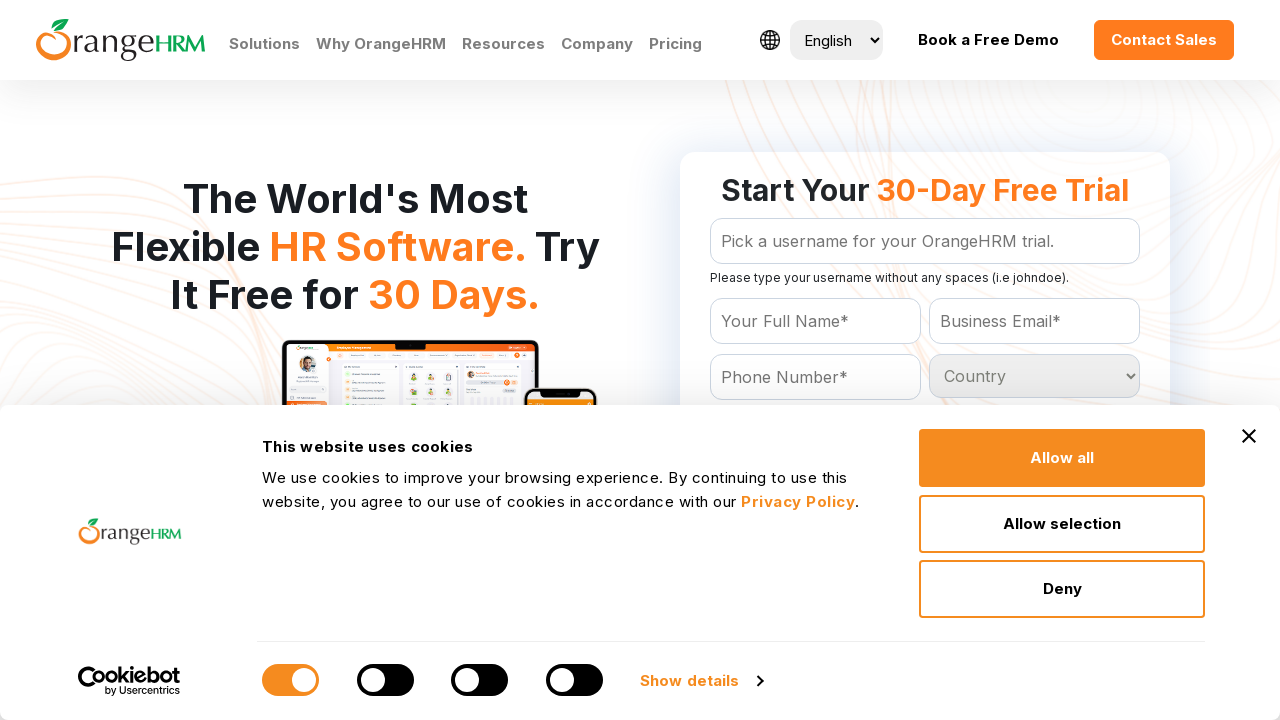

Located all country dropdown options
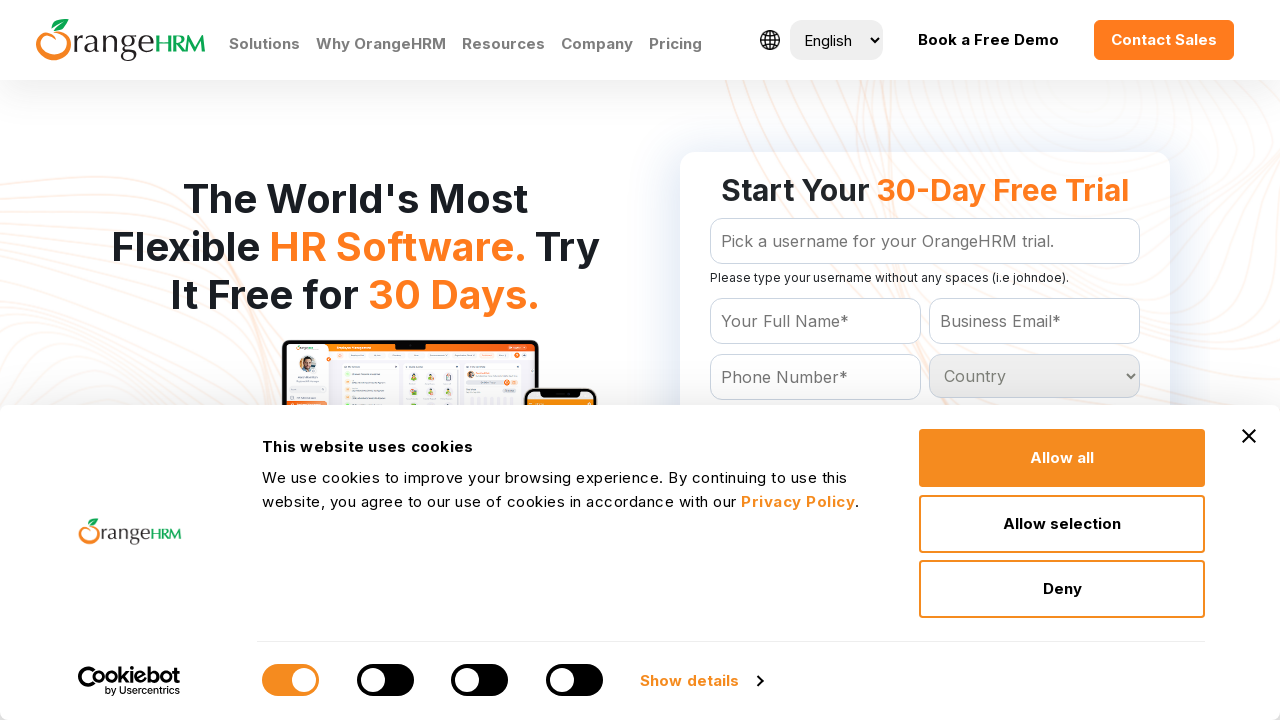

Country dropdown contains 233 options
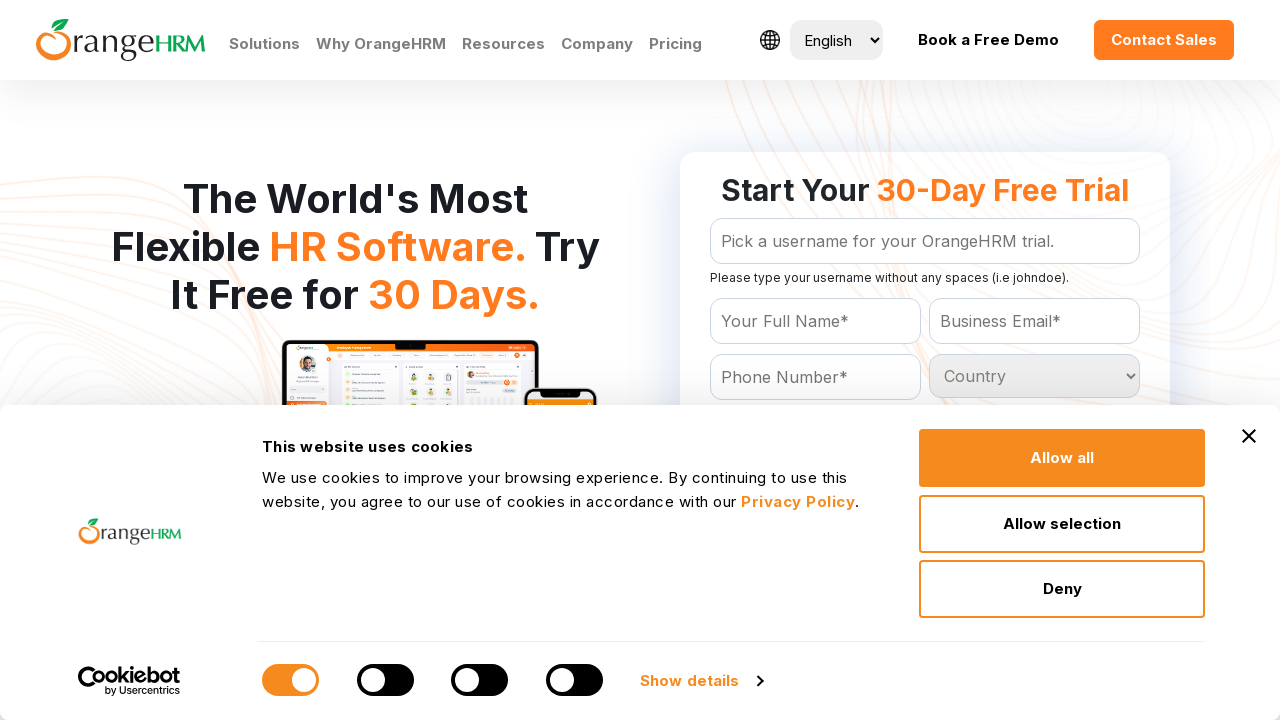

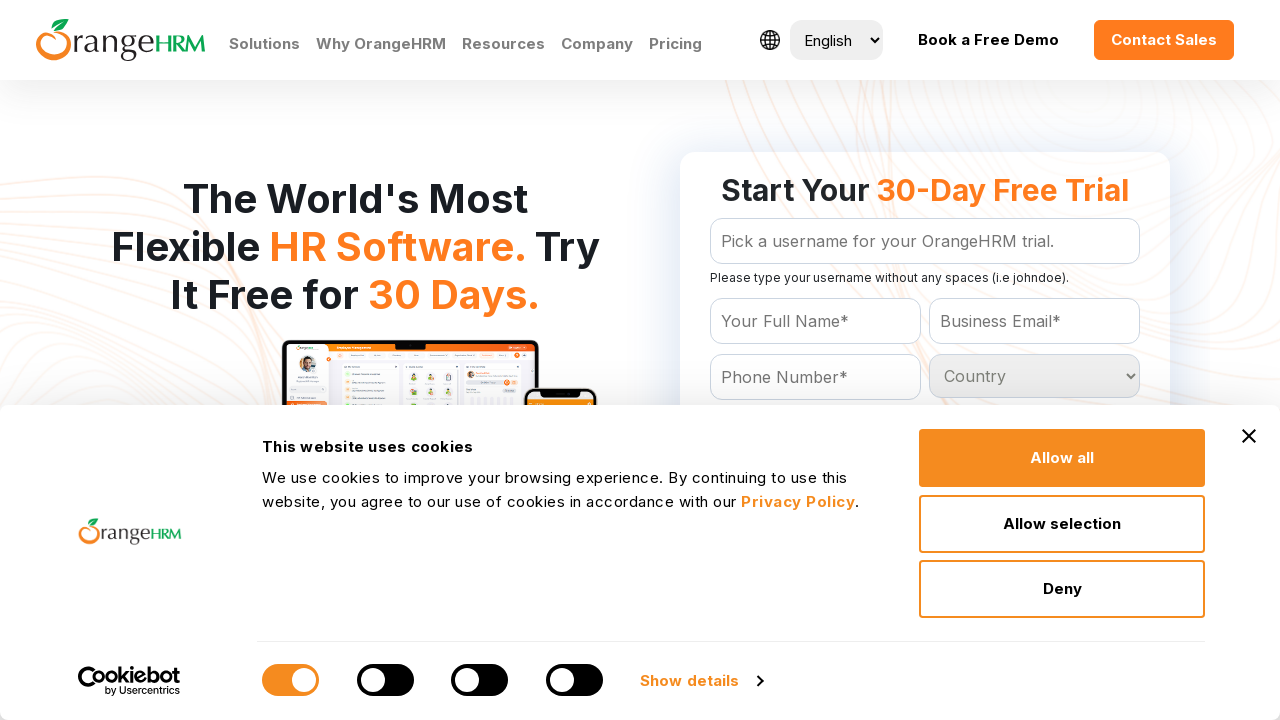